Tests filling a textarea with text and then scrolling from the center of a submit button element by a negative vertical offset.

Starting URL: https://crossbrowsertesting.github.io/selenium_example_page.html

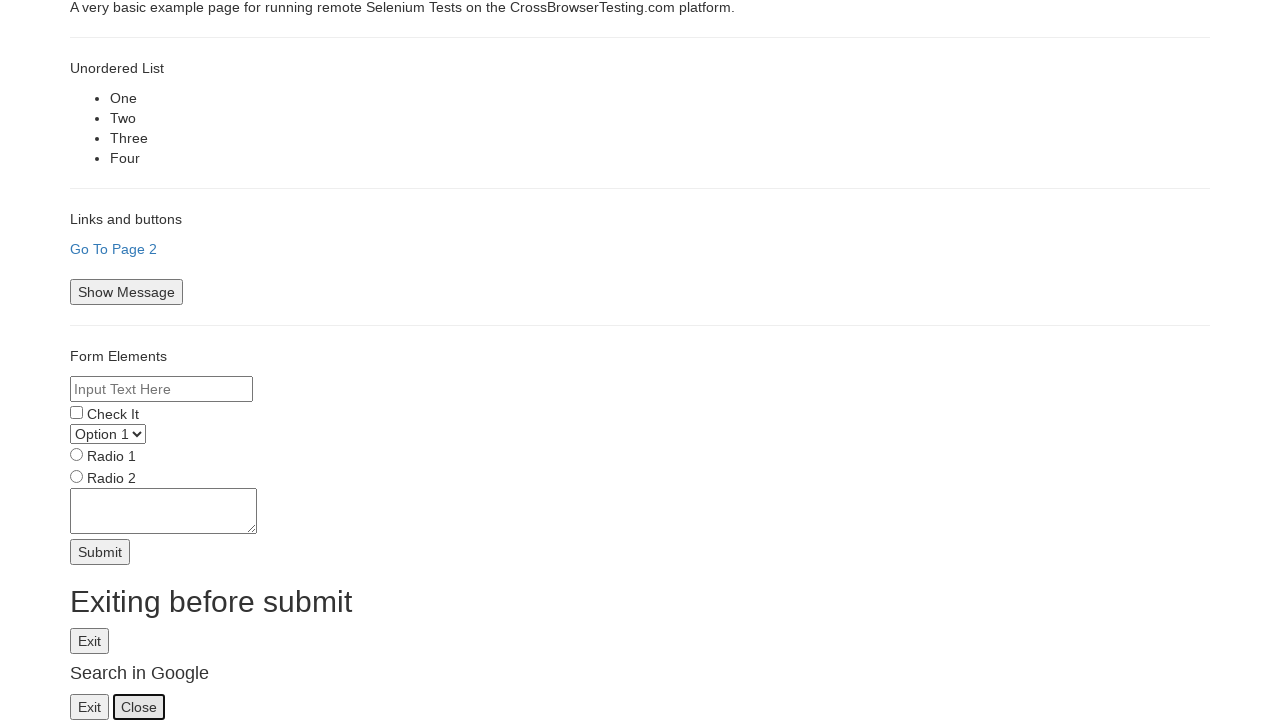

Filled textarea with multiple lines of text on textarea[name='textarea']
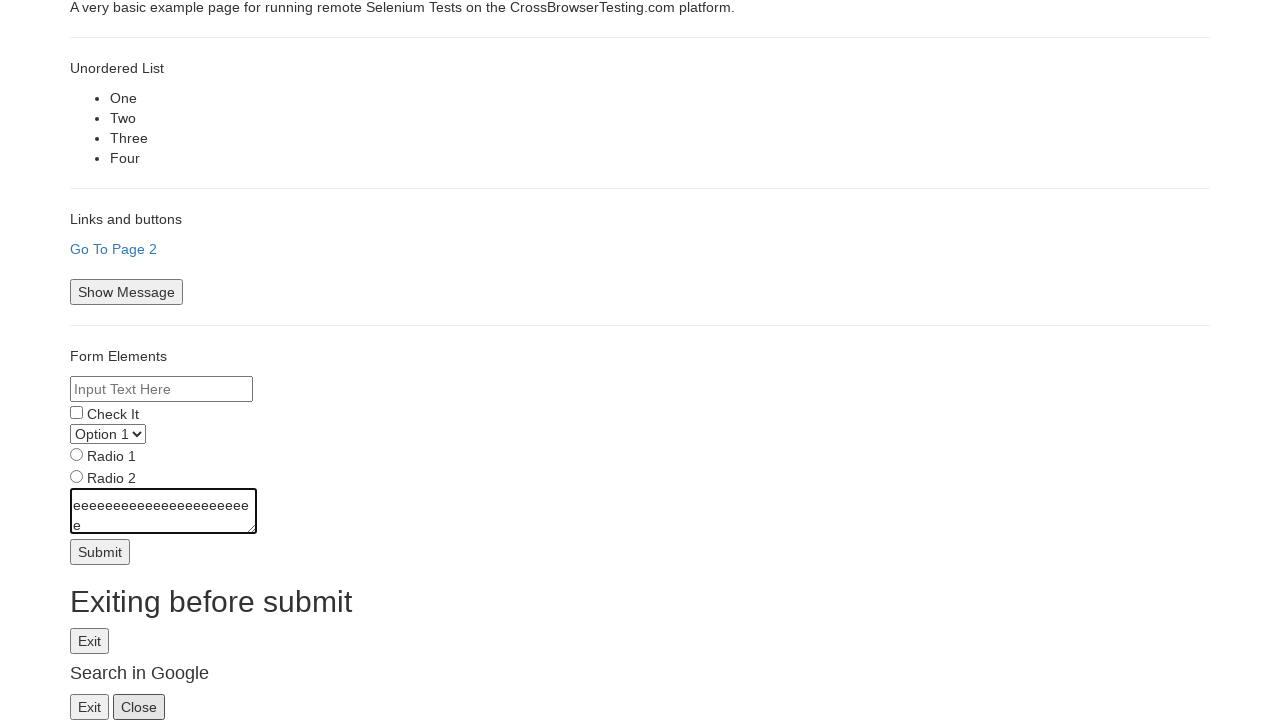

Located submit button and retrieved its bounding box
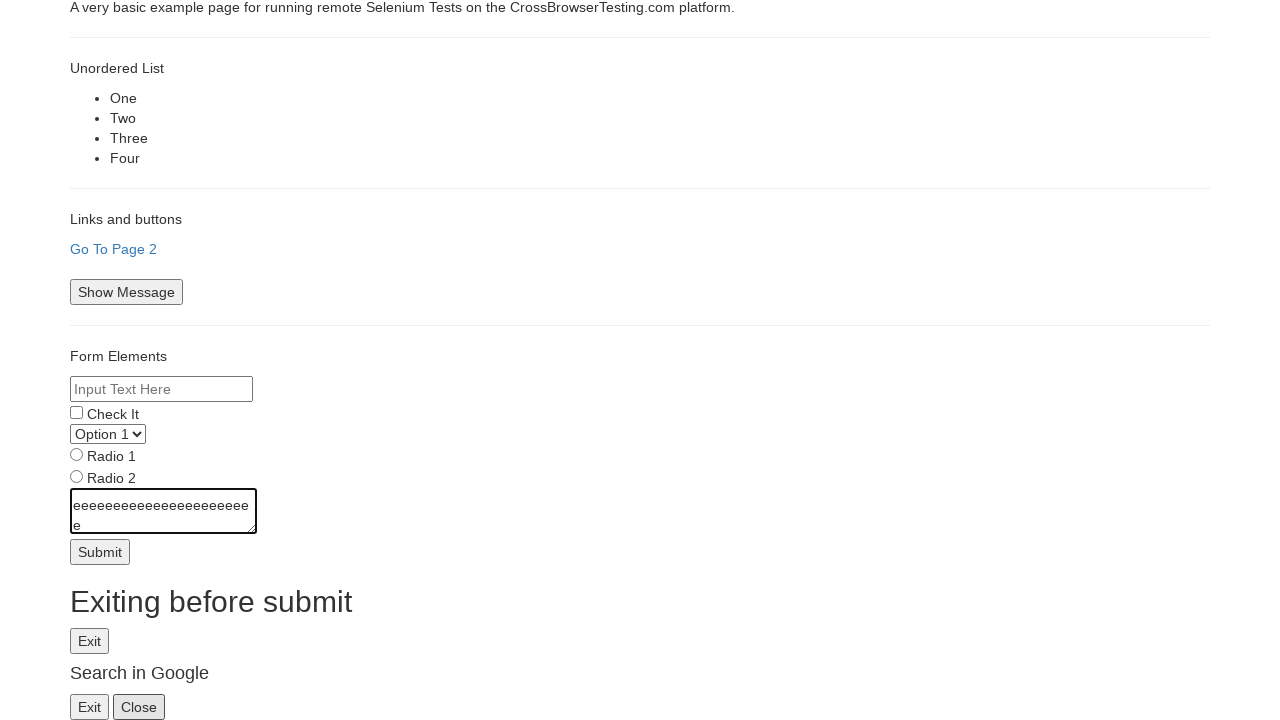

Moved mouse to submit button center with -50px vertical offset at (100, 502)
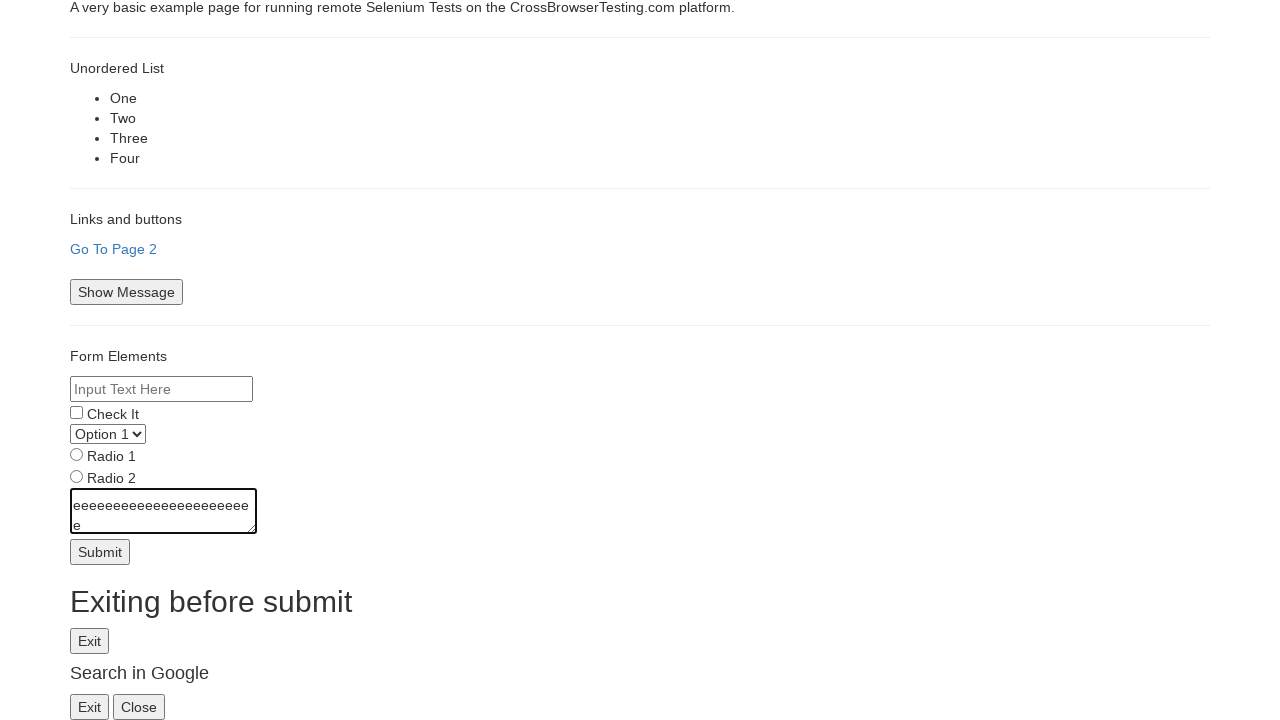

Scrolled up by 50px using mouse wheel
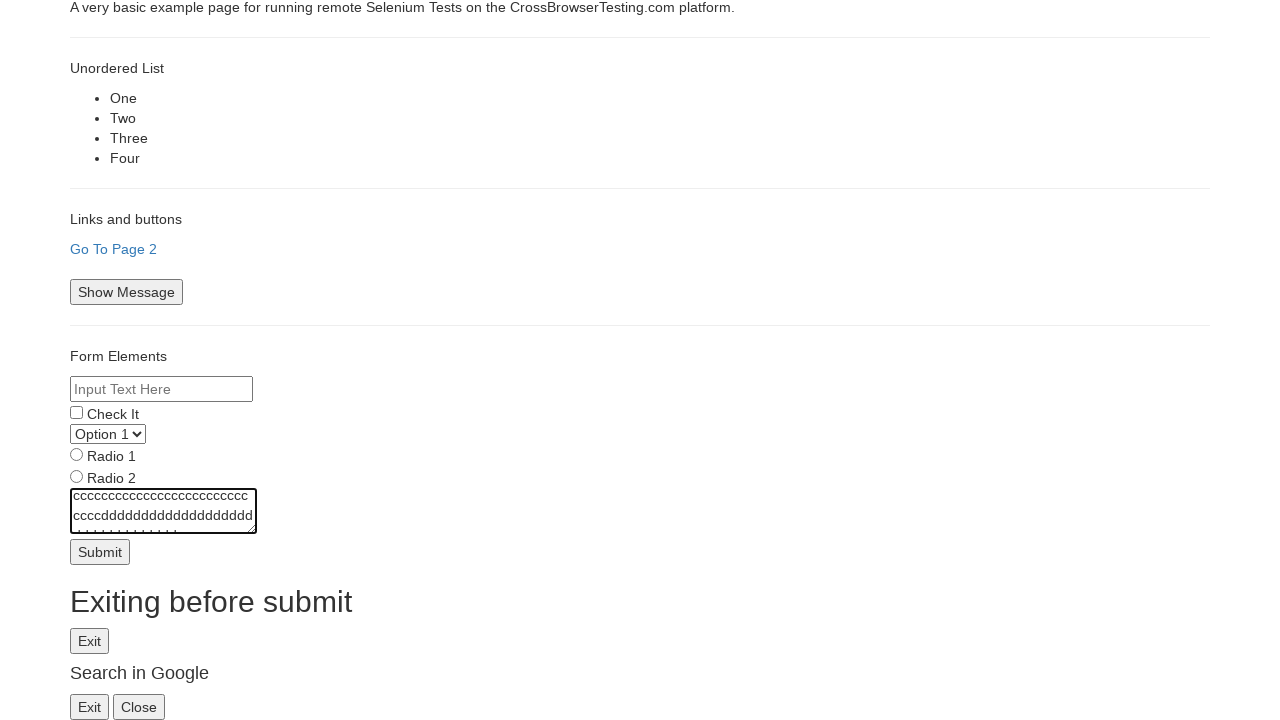

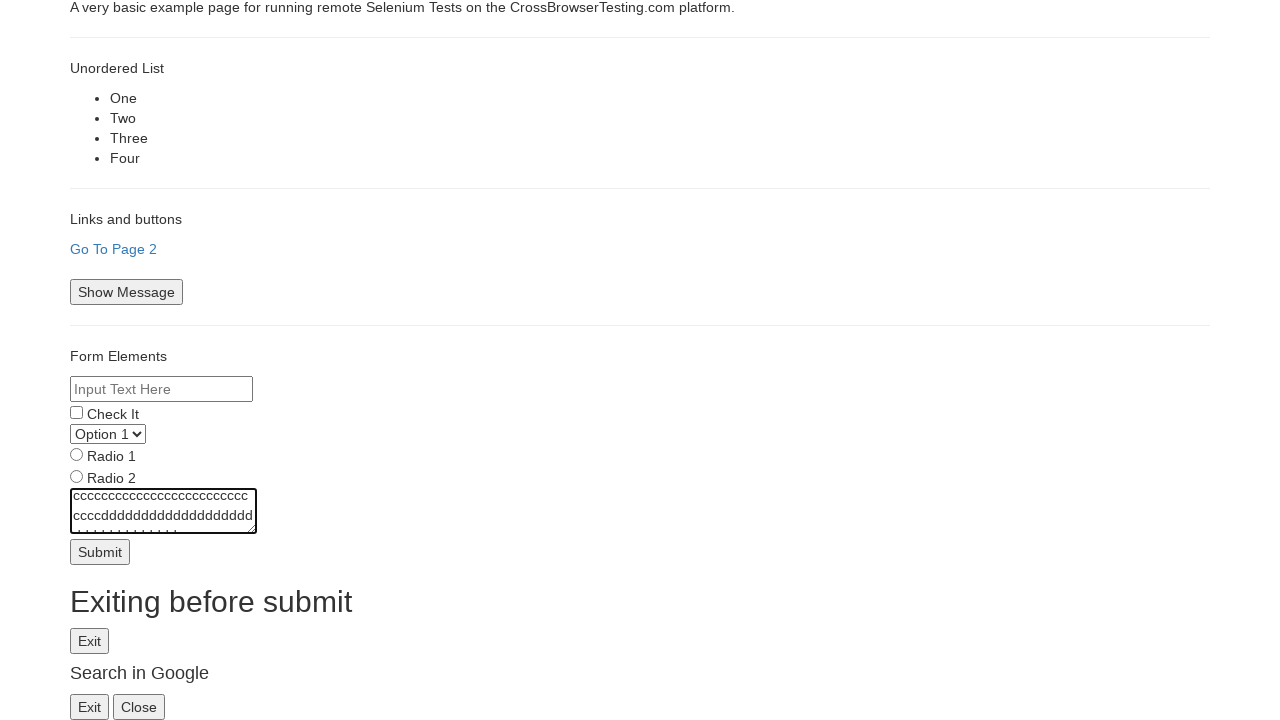